Tests a rate calculator by entering an amount of 10000 and verifying that the system displays "La tasa ofrecida es 7%" (The offered rate is 7%)

Starting URL: http://iurp.evsis.com/testing/tasas_v2.html

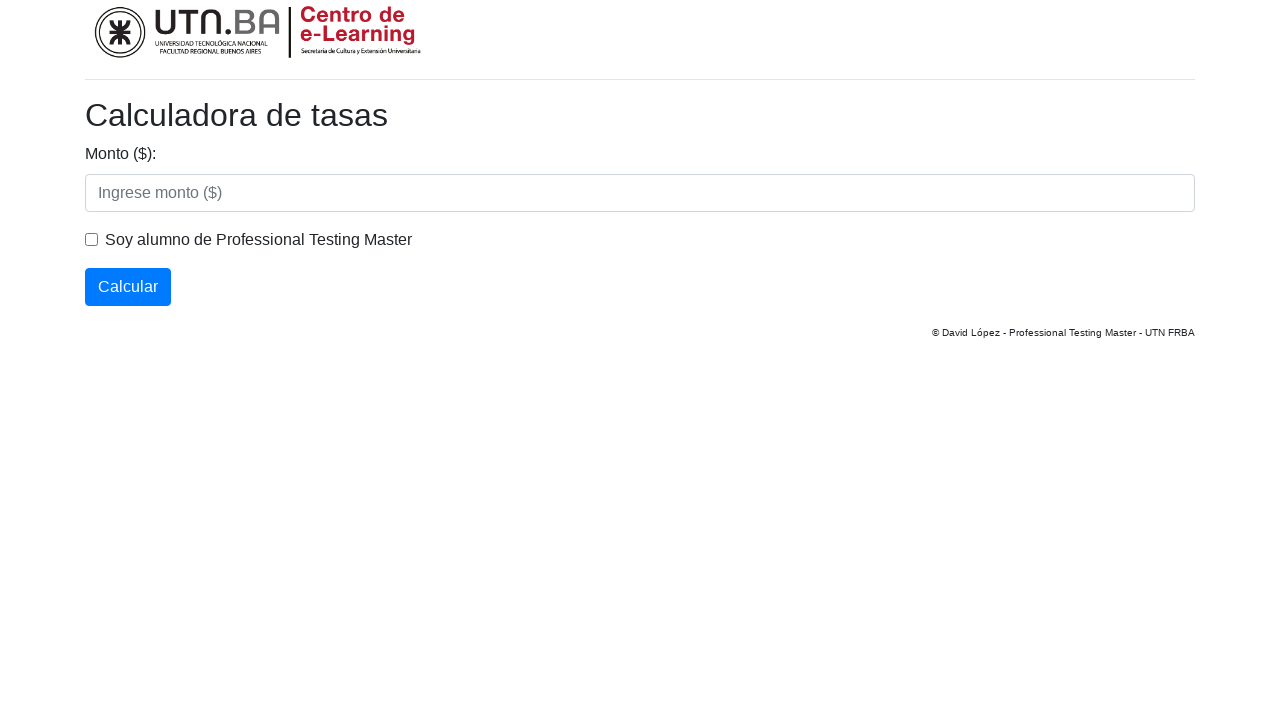

Clicked on the amount input field at (640, 193) on #monto
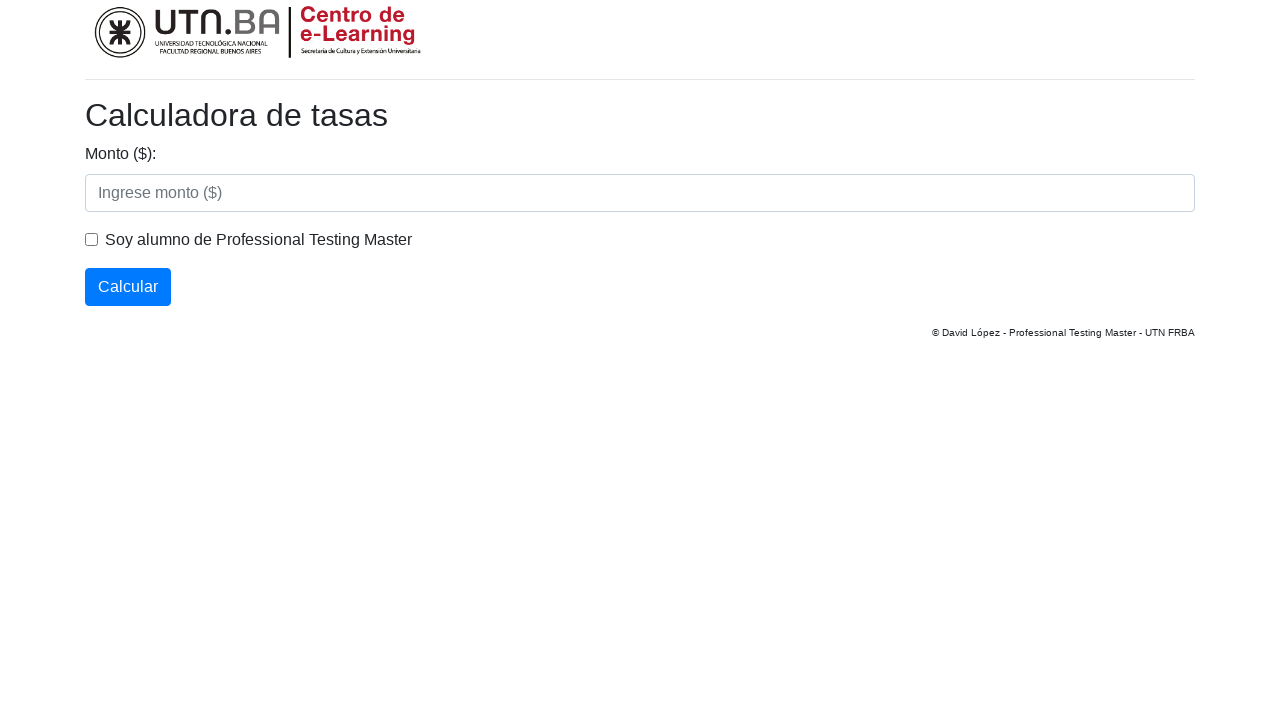

Filled amount input field with '10000' on #monto
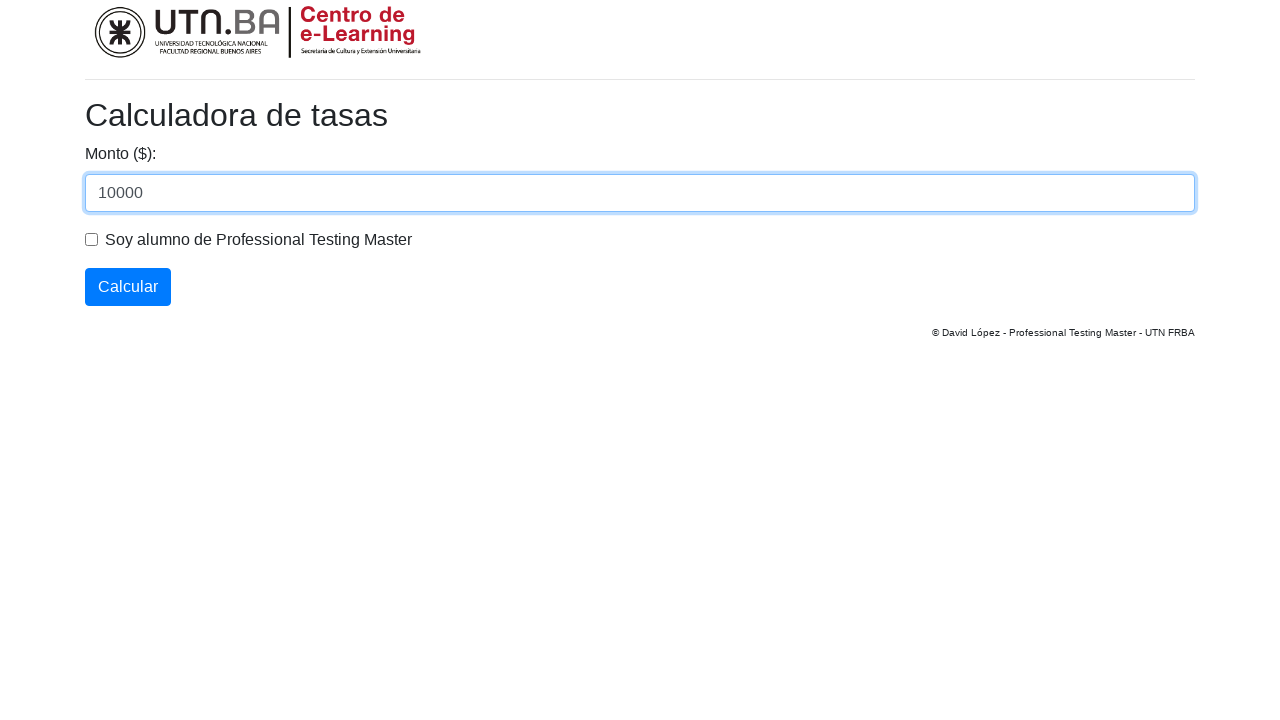

Clicked the calculate button at (128, 287) on #calcular
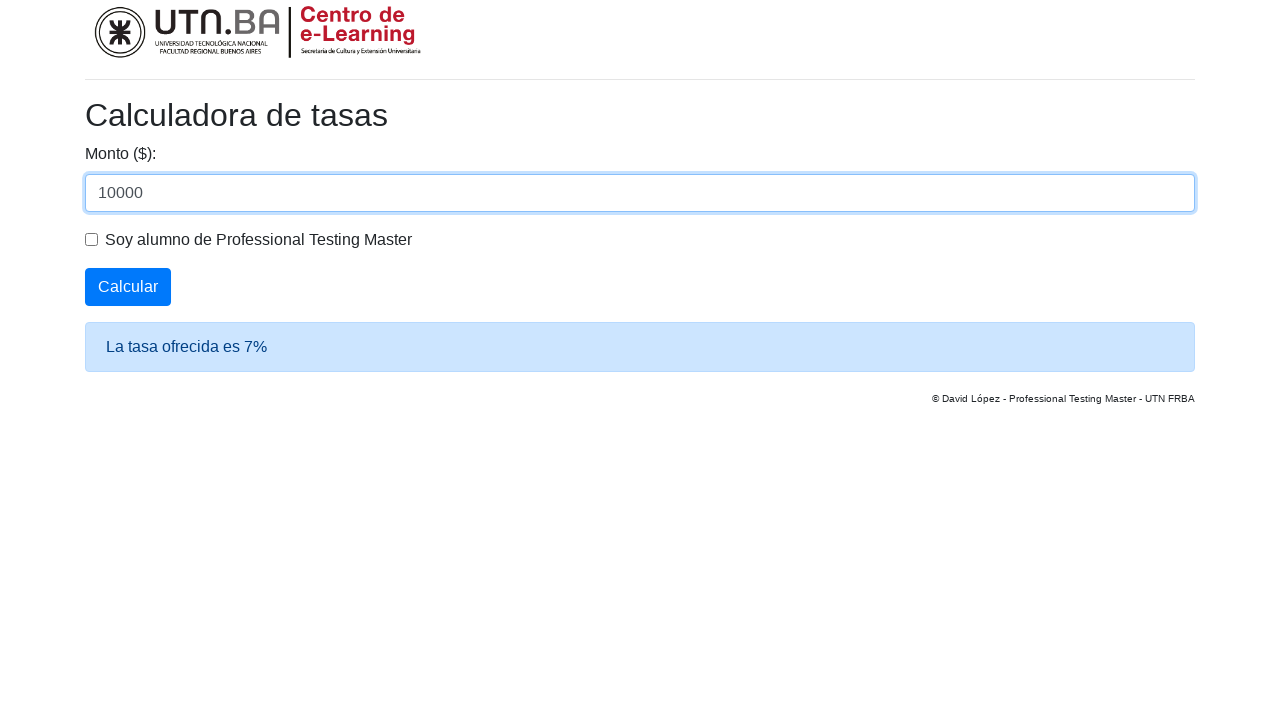

Waited for result element to load
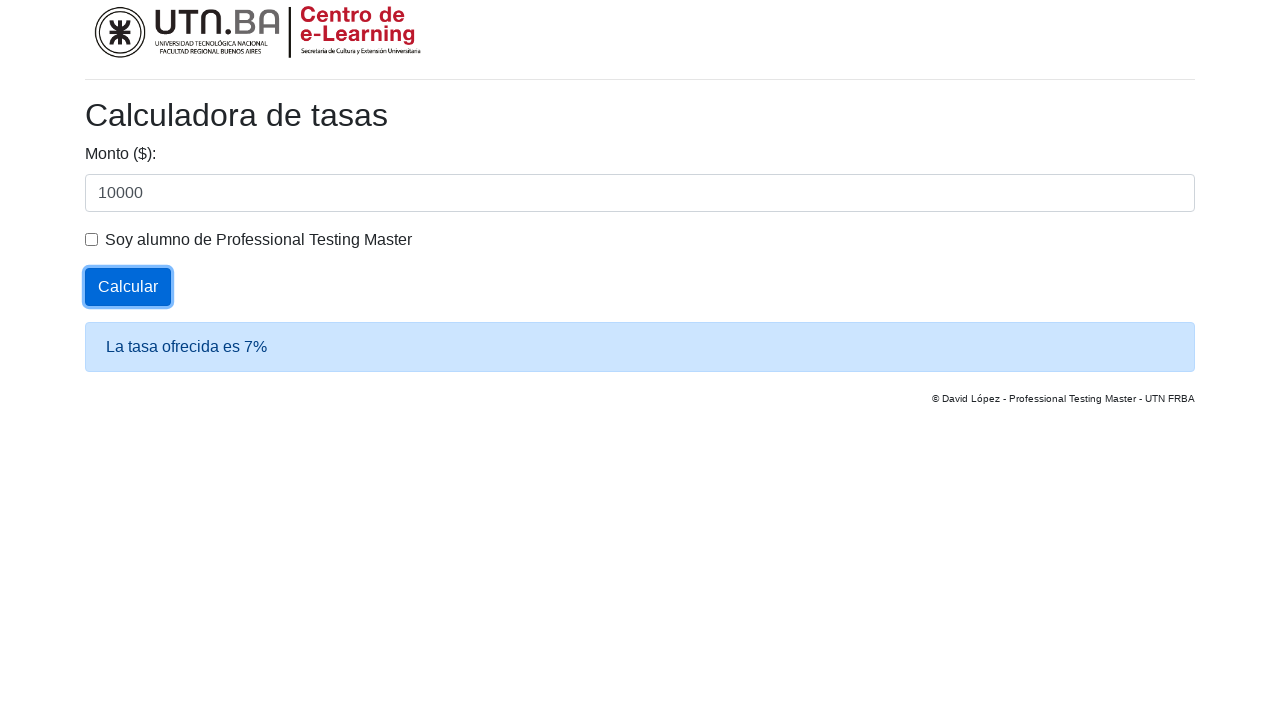

Retrieved result text: 'La tasa ofrecida es 7%'
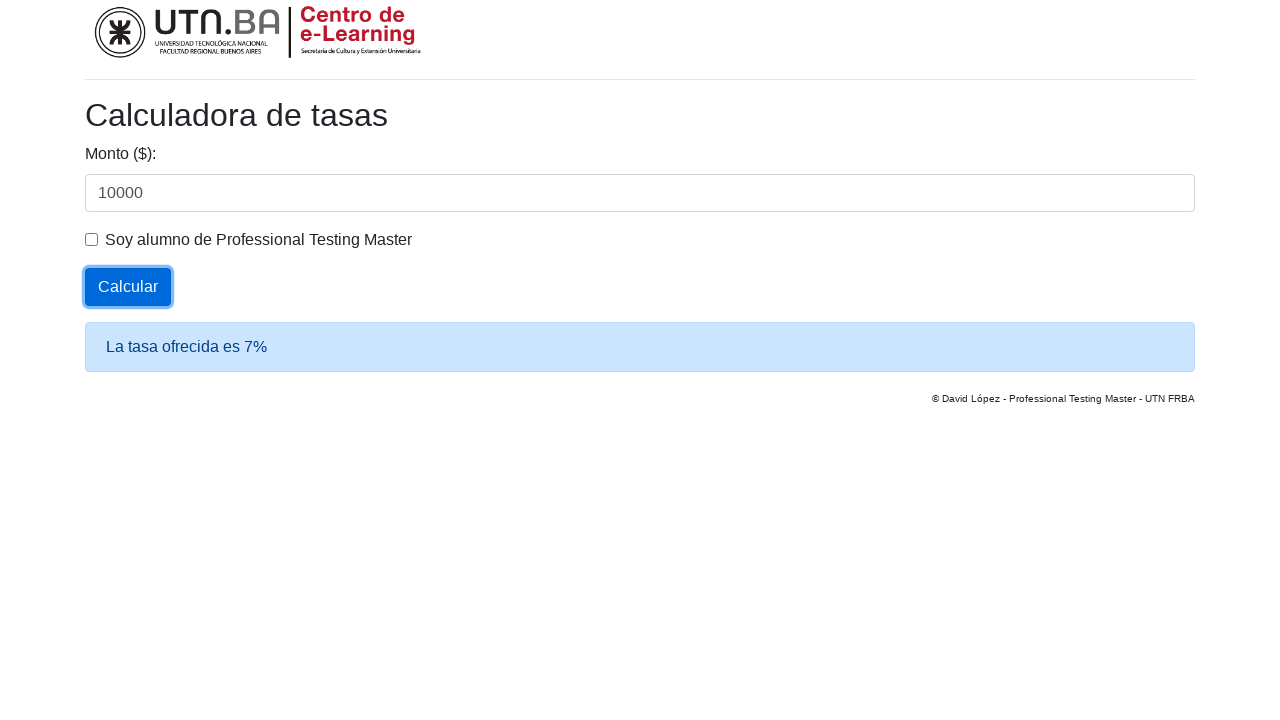

Verified that the offered rate is 7% as expected
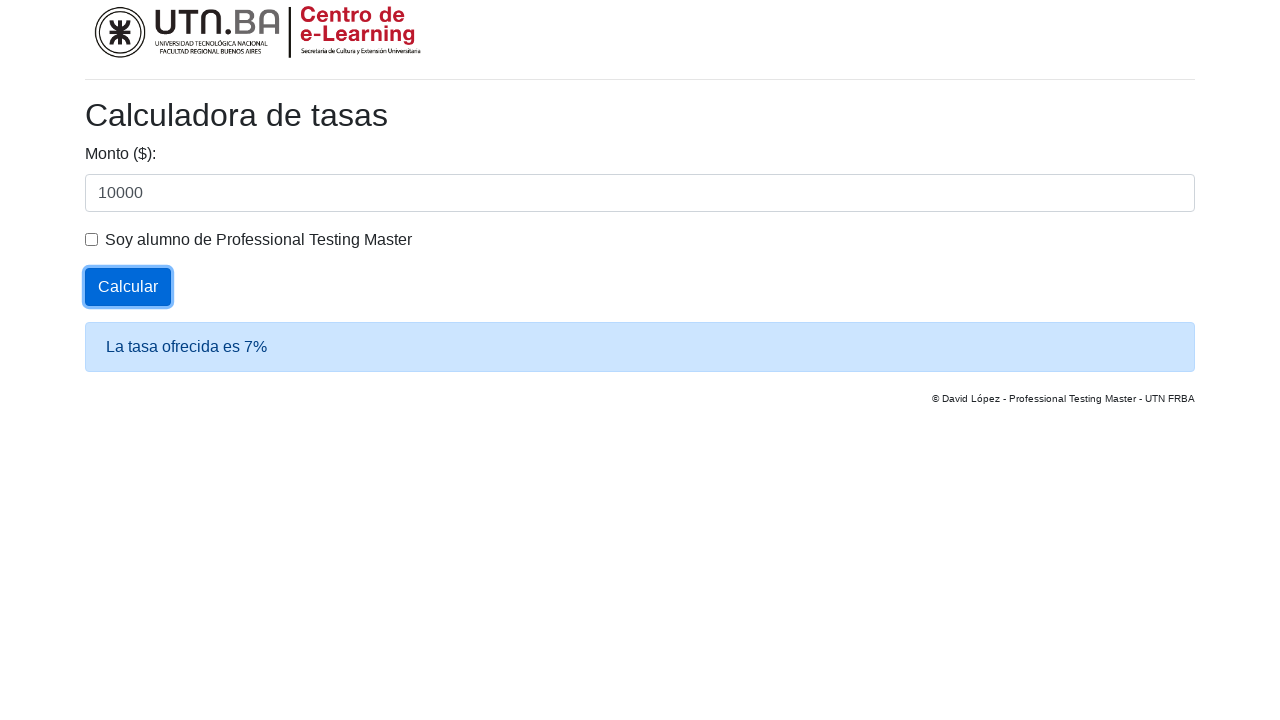

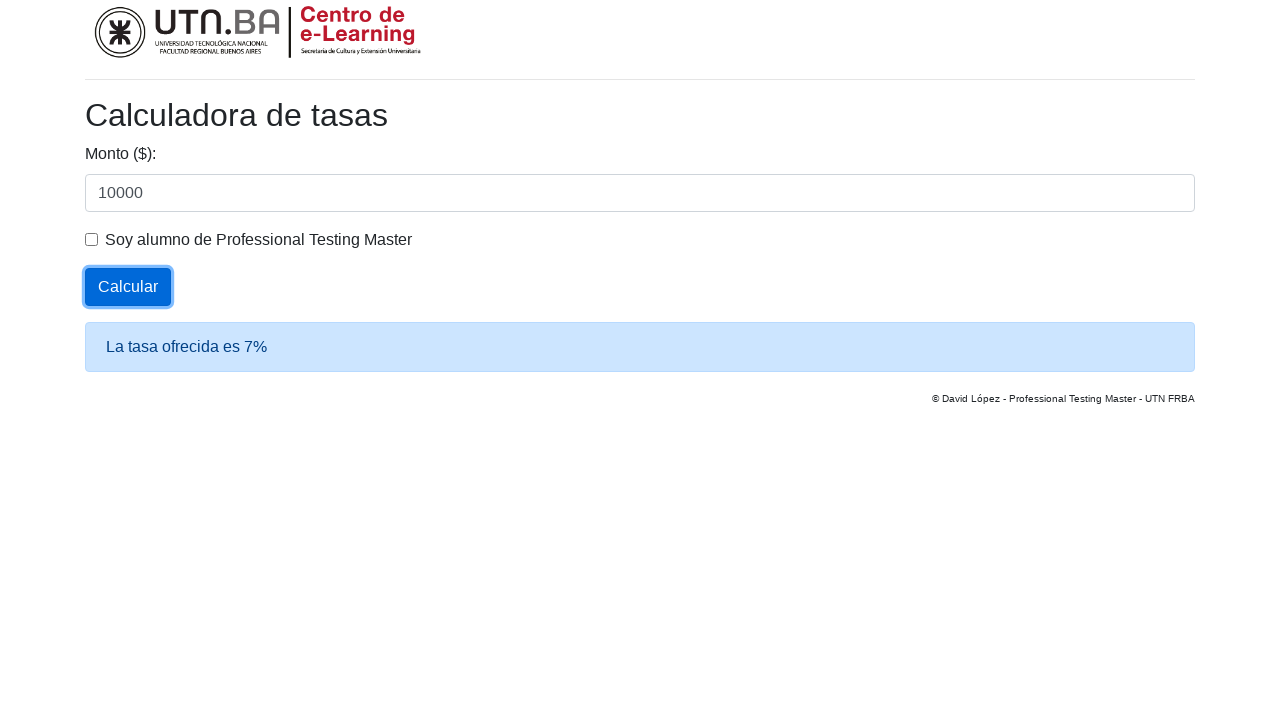